Tests window switching functionality by clicking a link that opens a new window and switching to it

Starting URL: https://the-internet.herokuapp.com/windows

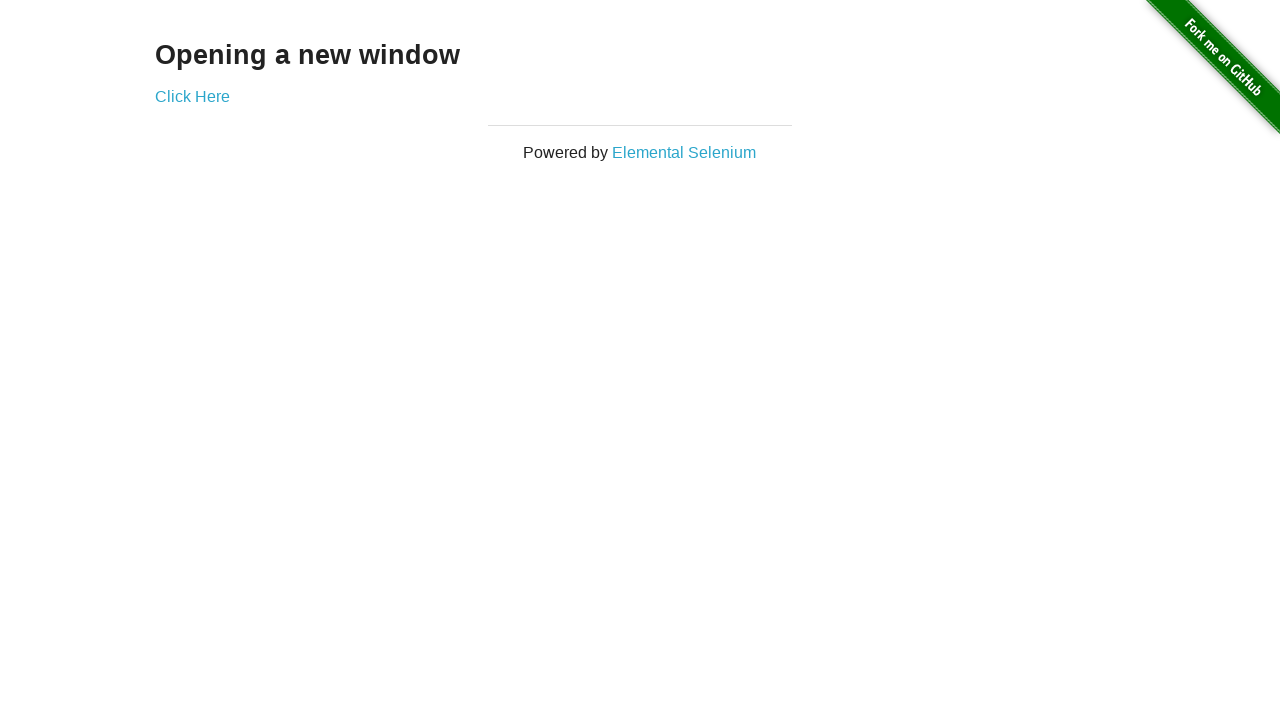

Clicked 'Click Here' link to open new window at (192, 96) on xpath=//a[.='Click Here']
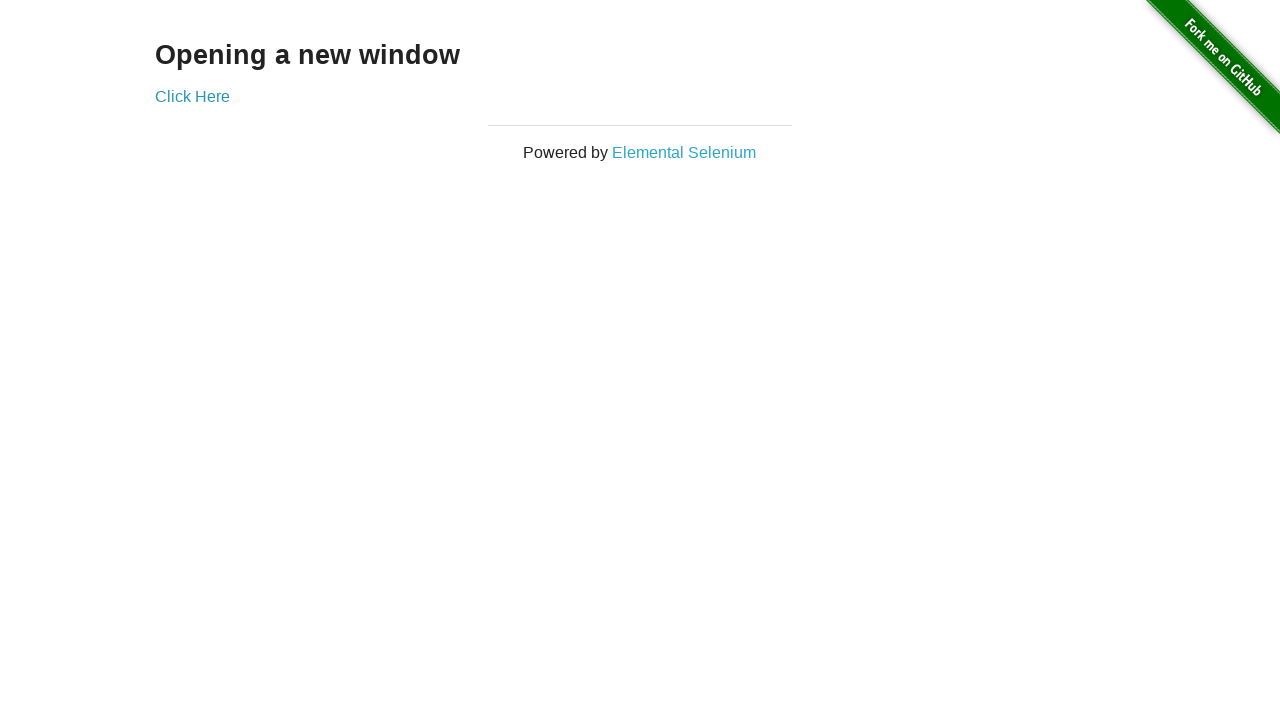

Switched to new window context
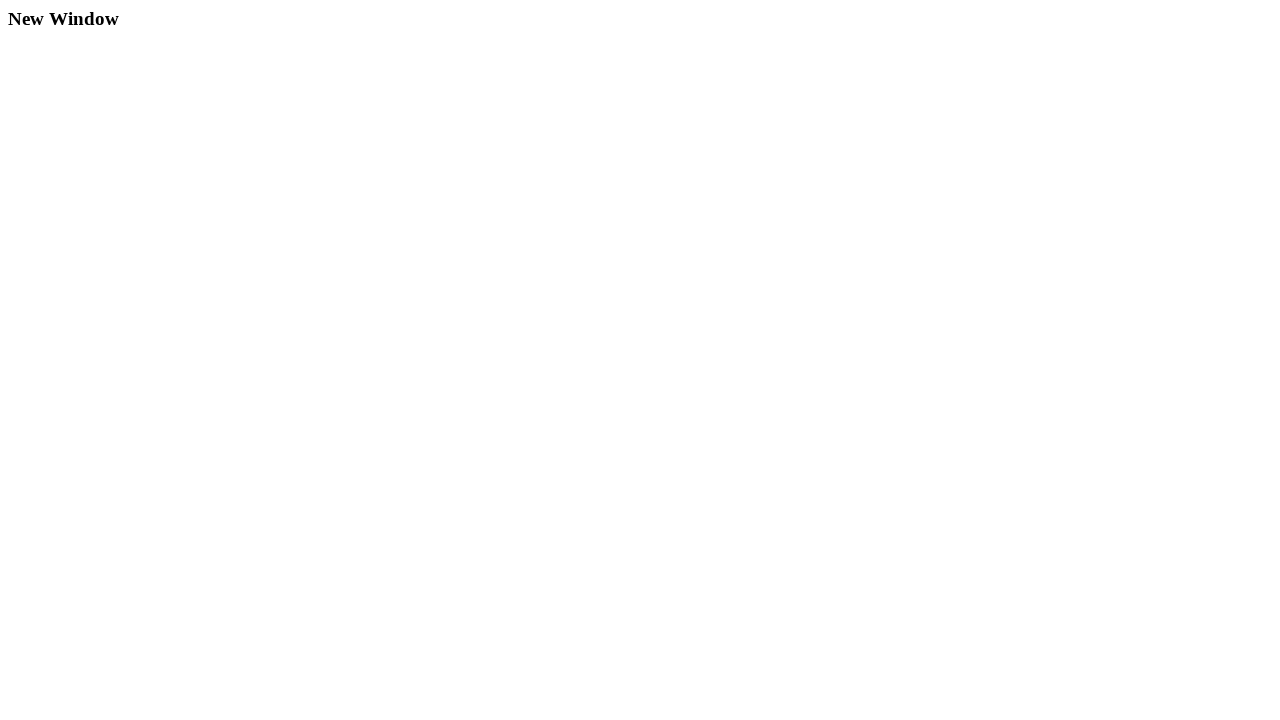

Verified h3 element is present in new window
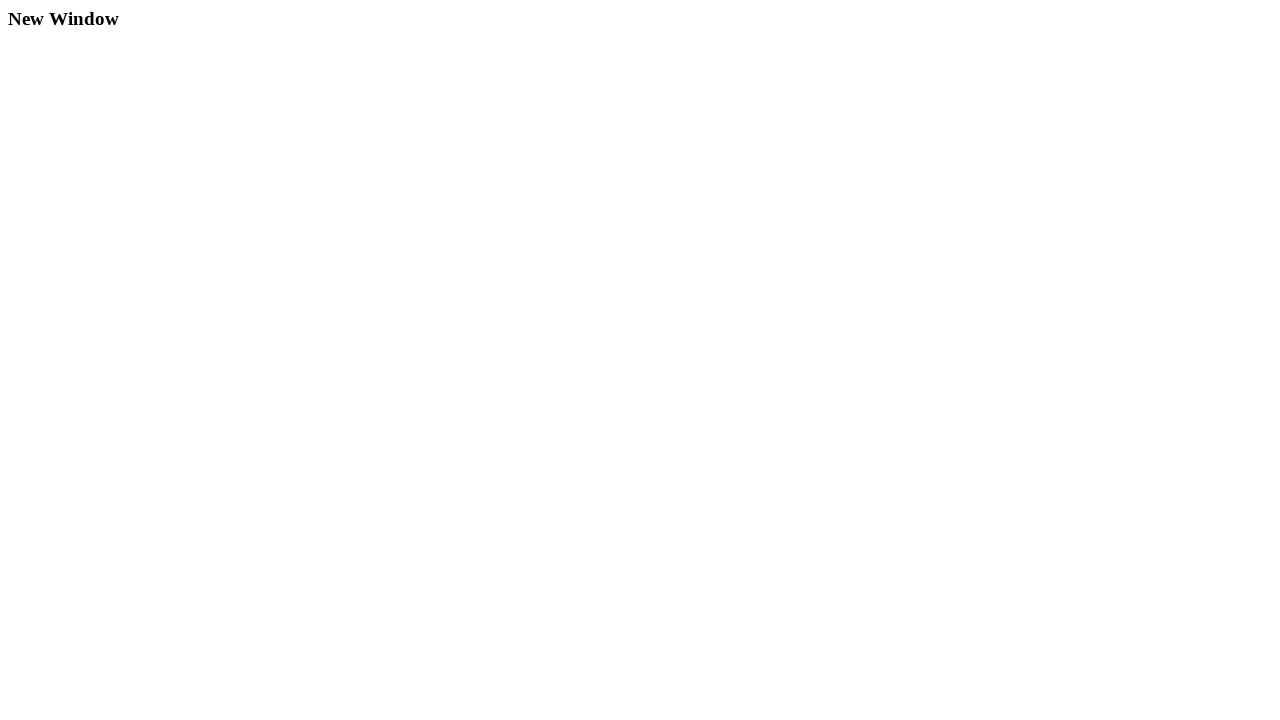

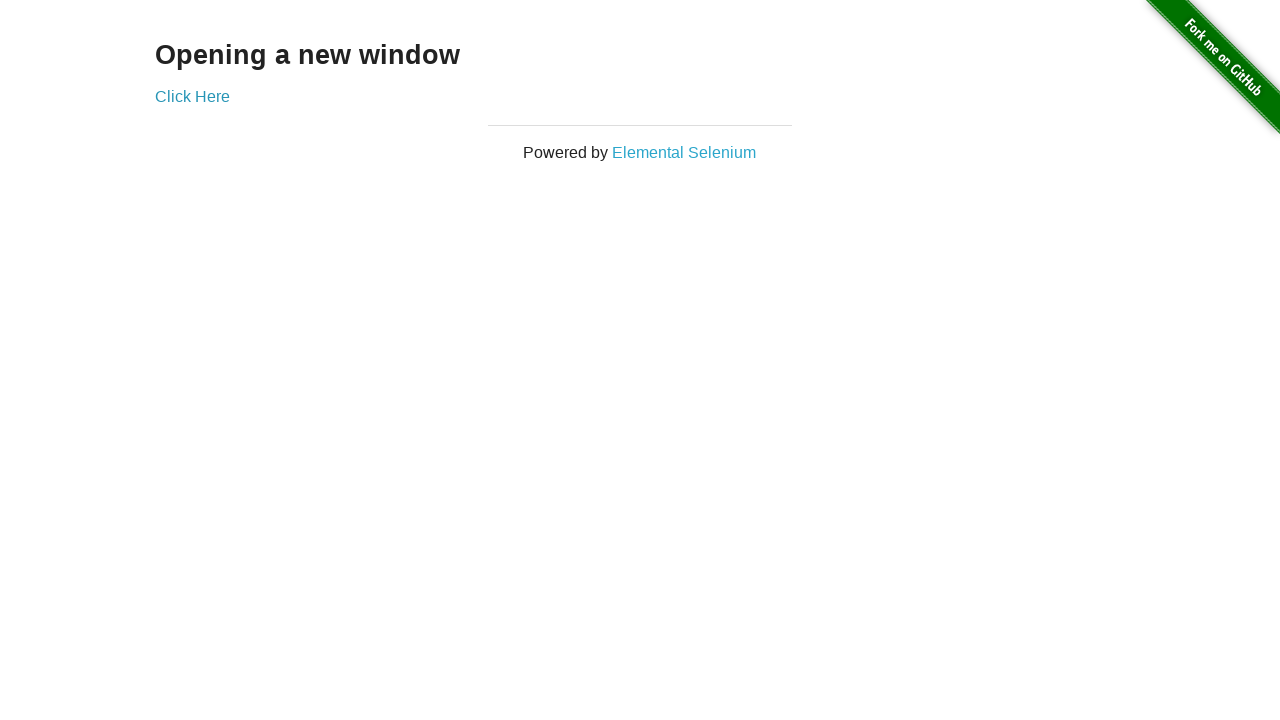